Tests file upload by creating a temporary file, uploading it, and verifying the upload success message

Starting URL: https://the-internet.herokuapp.com/upload

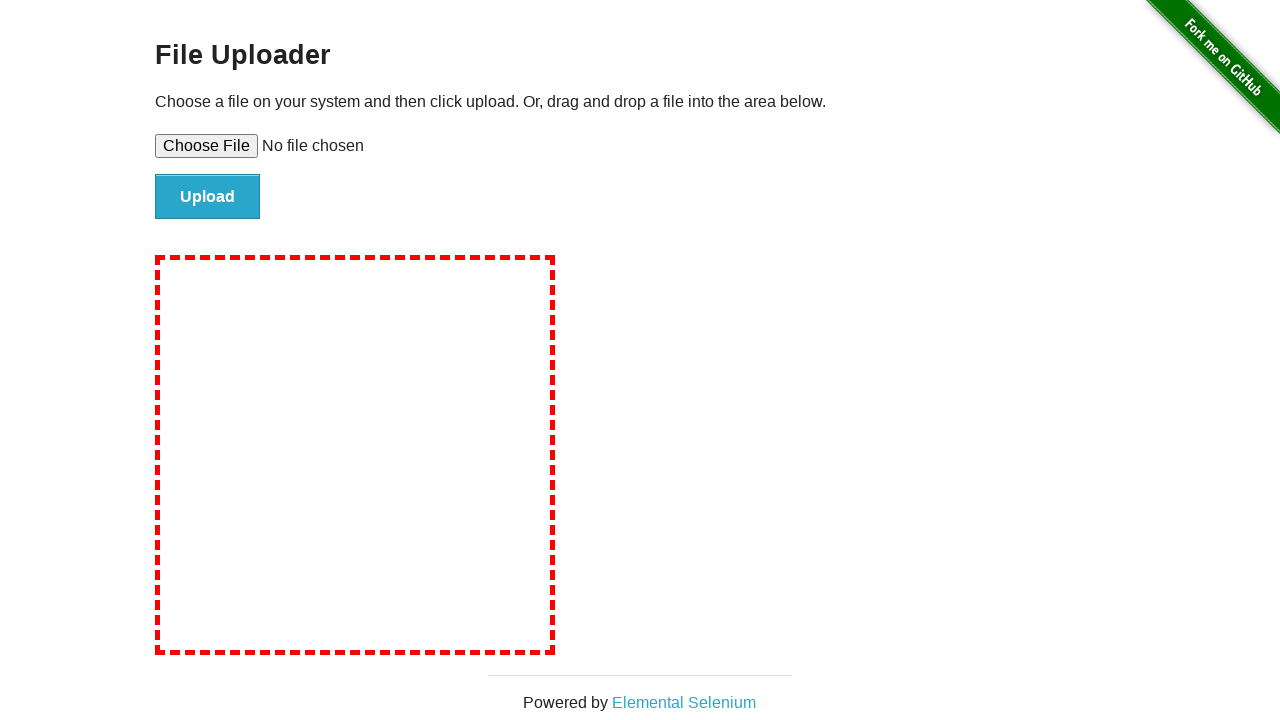

Created temporary test file for upload
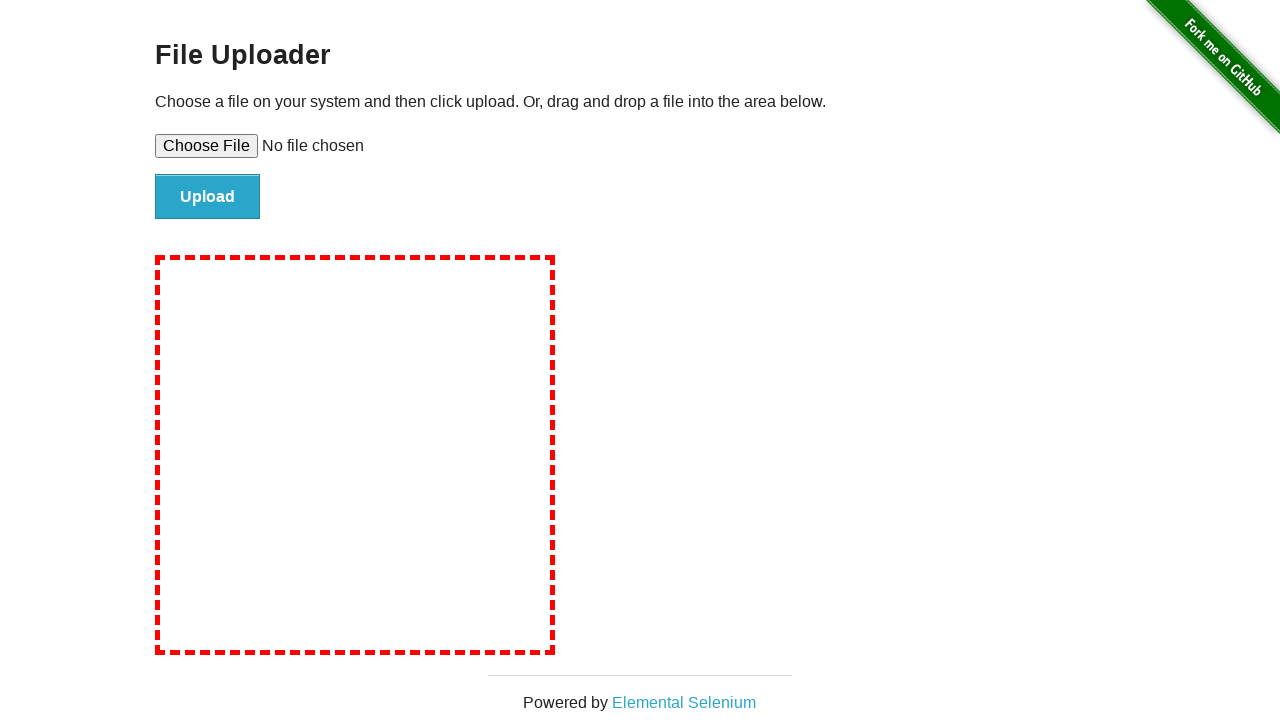

Selected file for upload via file input
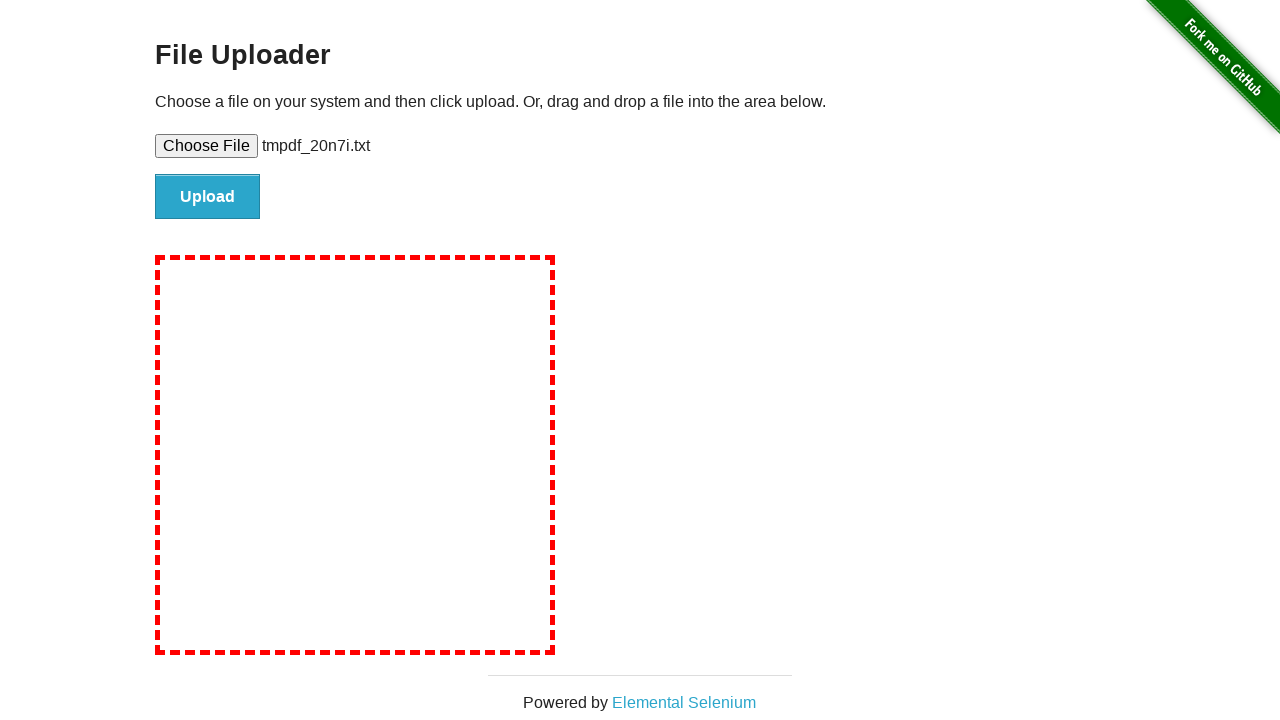

Clicked file submit button at (208, 197) on #file-submit
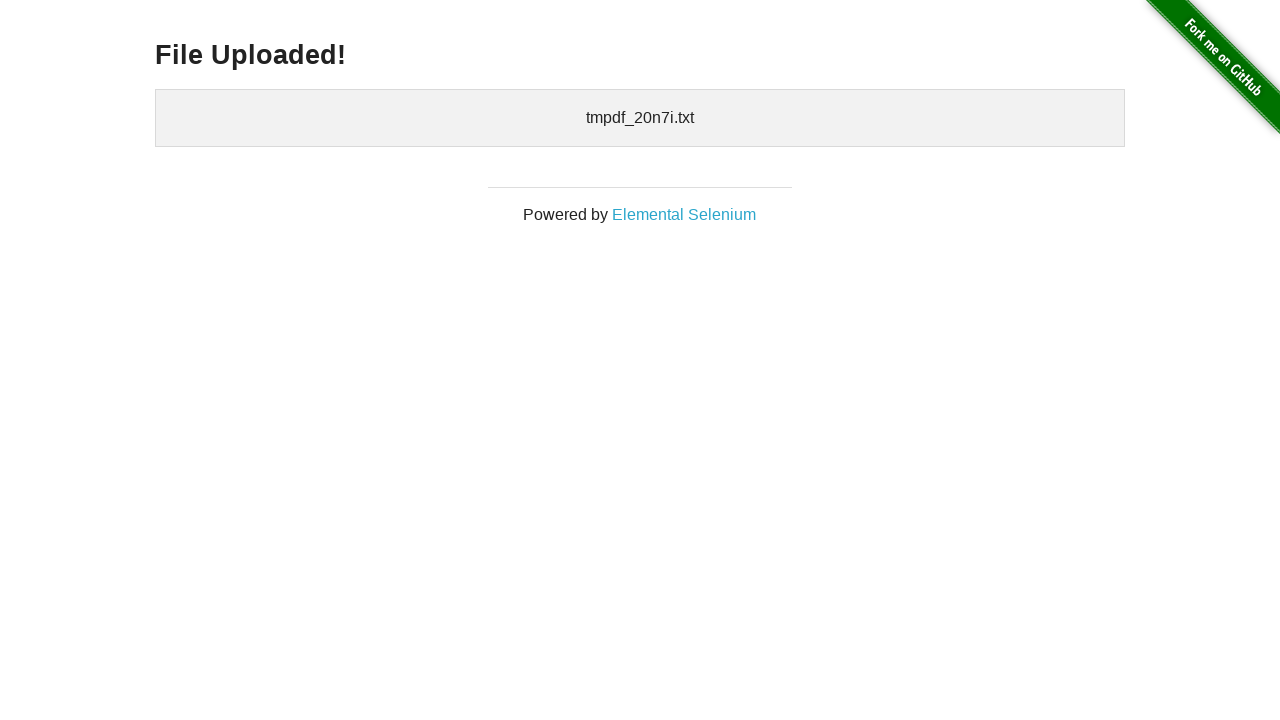

Verified 'File Uploaded!' success message displayed
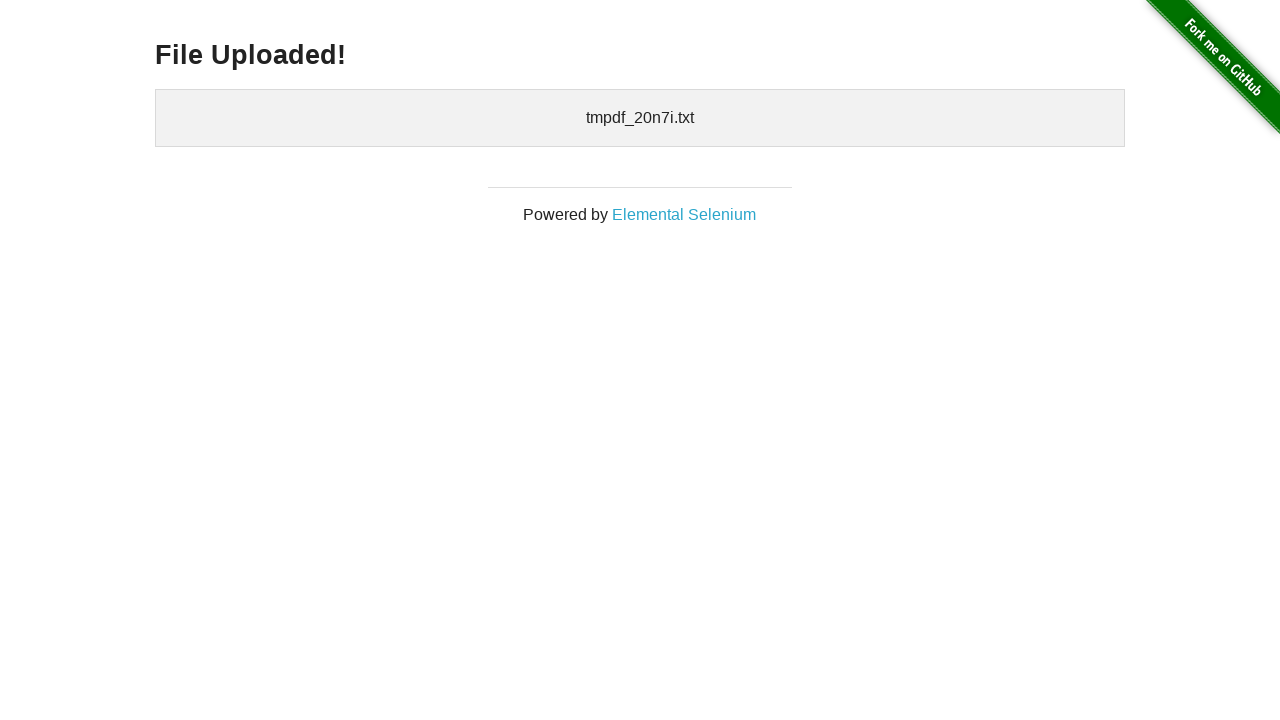

Cleaned up temporary test file
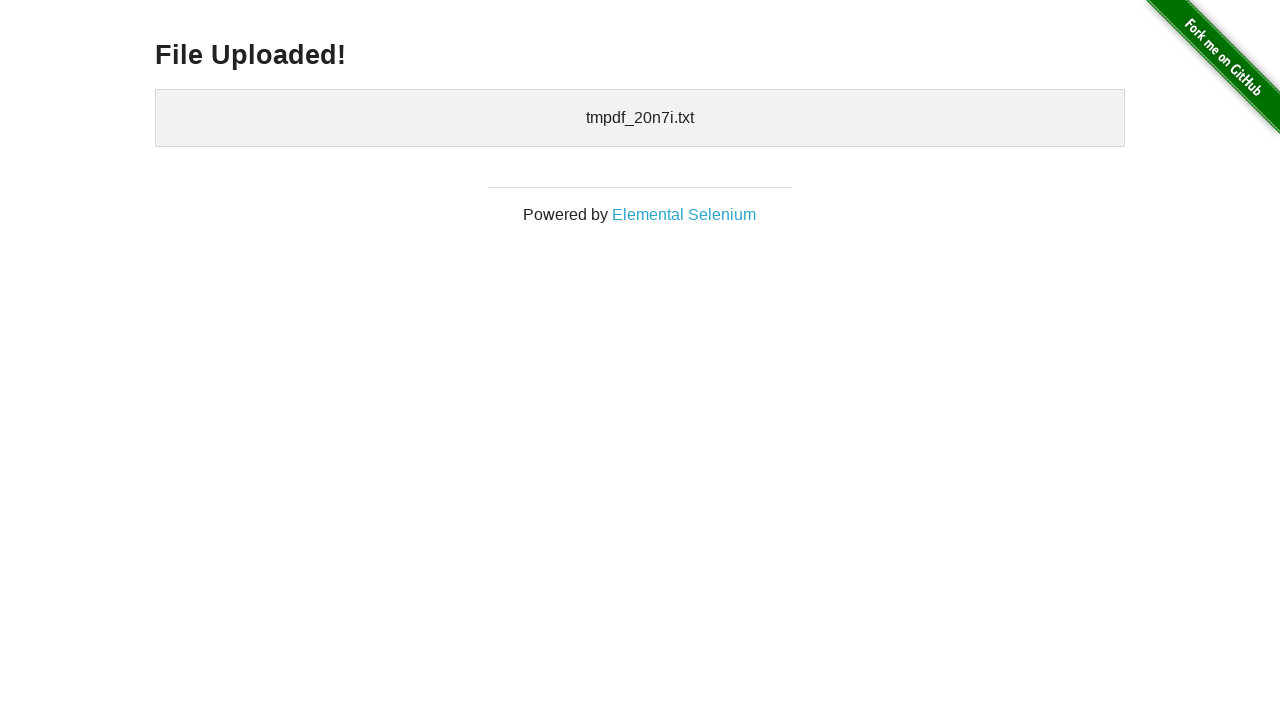

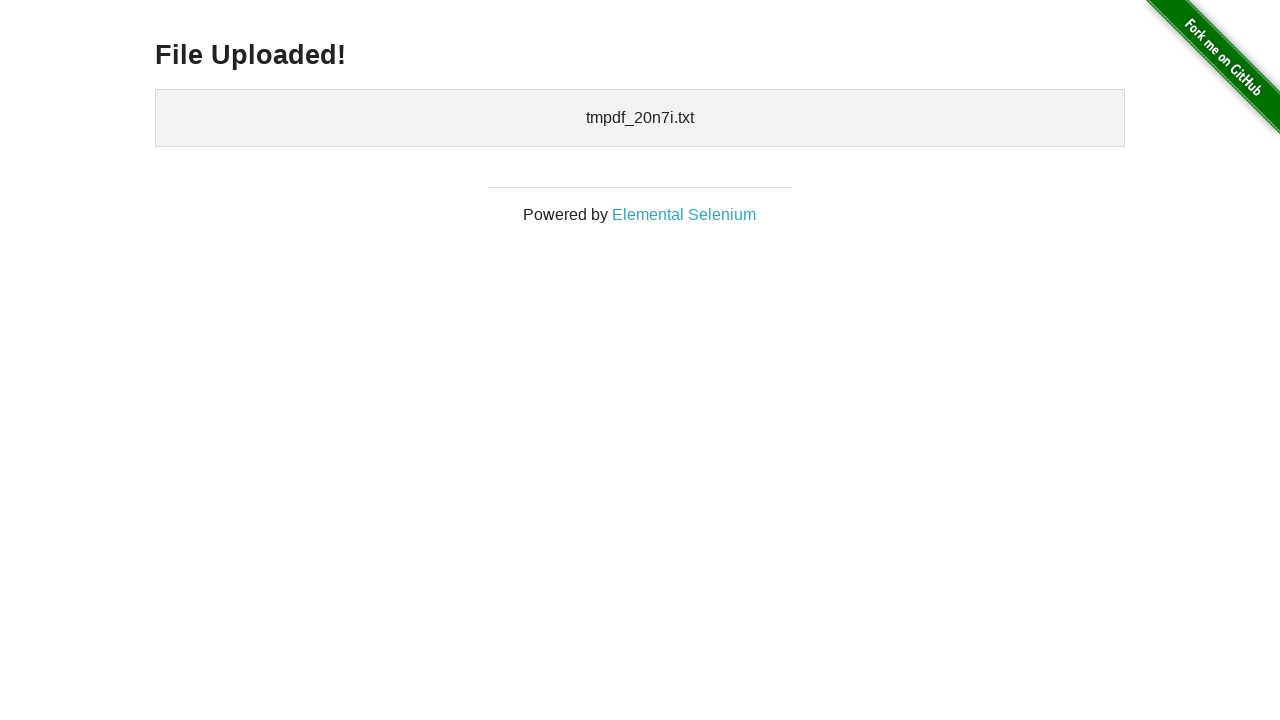